Tests triangle classifier with non-numeric third input (1, 2, c) expecting an error for side 3

Starting URL: https://testpages.eviltester.com/styled/apps/triangle/triangle001.html

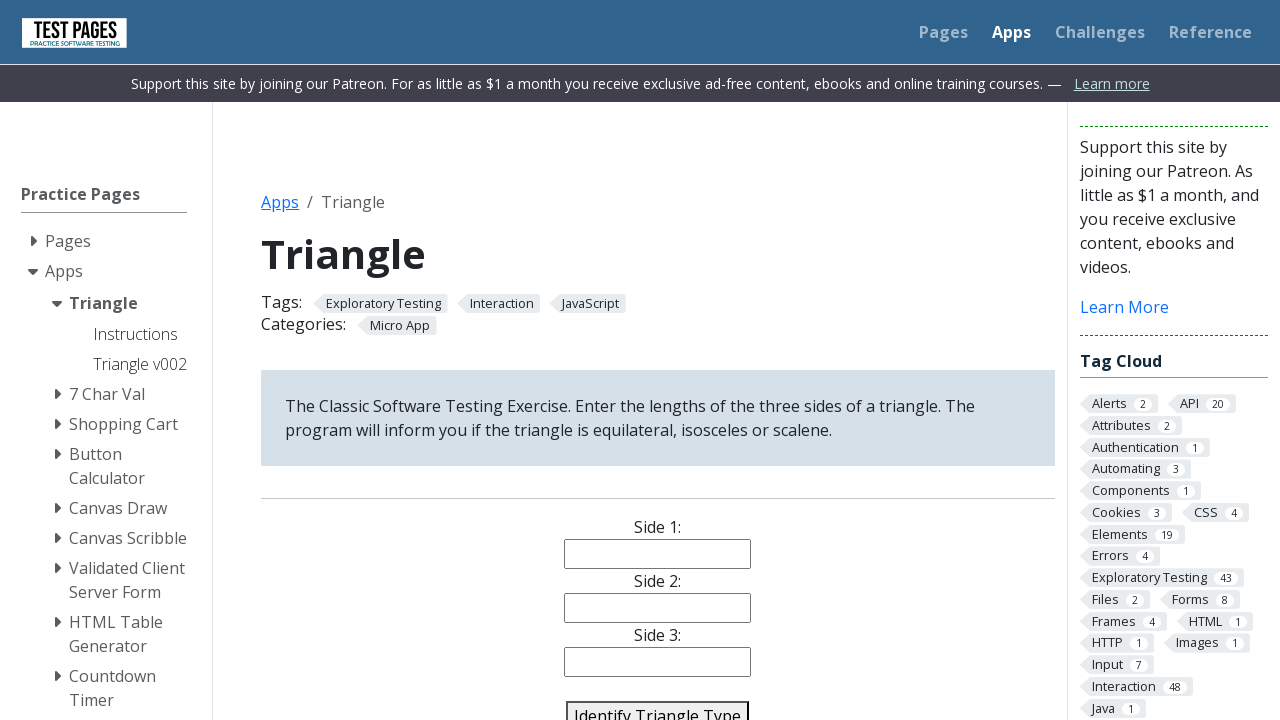

Cleared side 1 input field on #side1
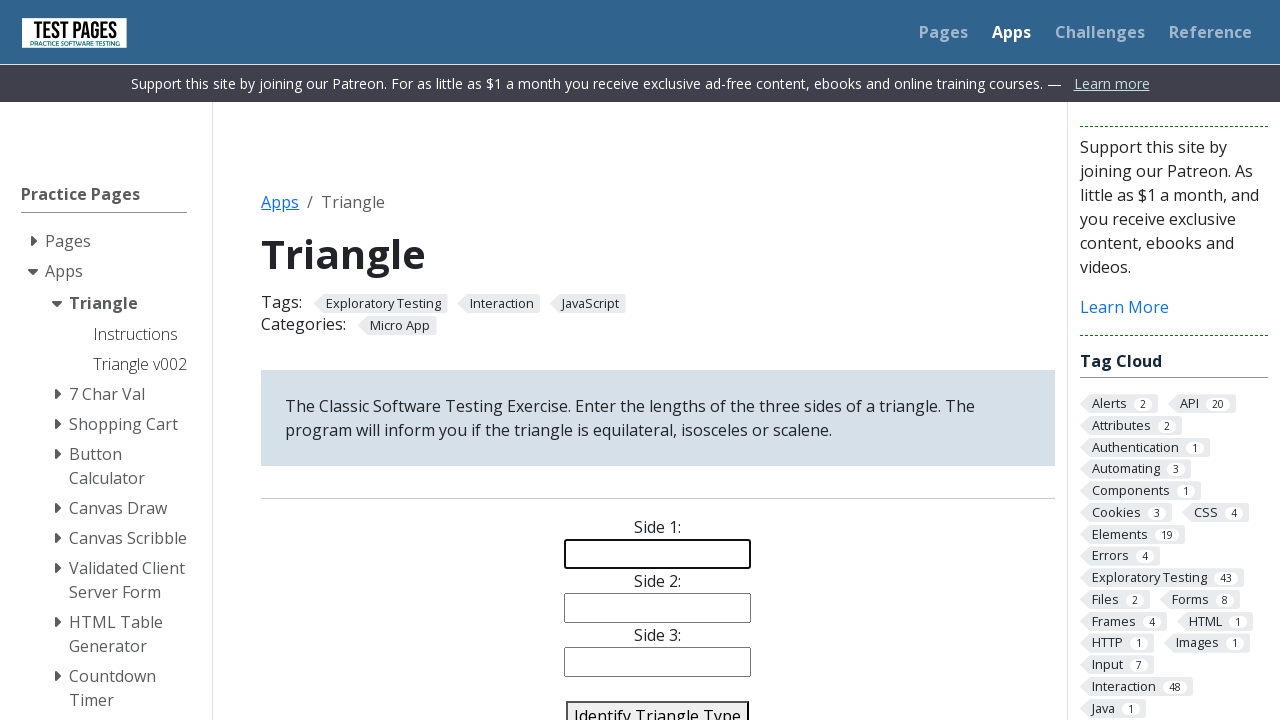

Cleared side 2 input field on #side2
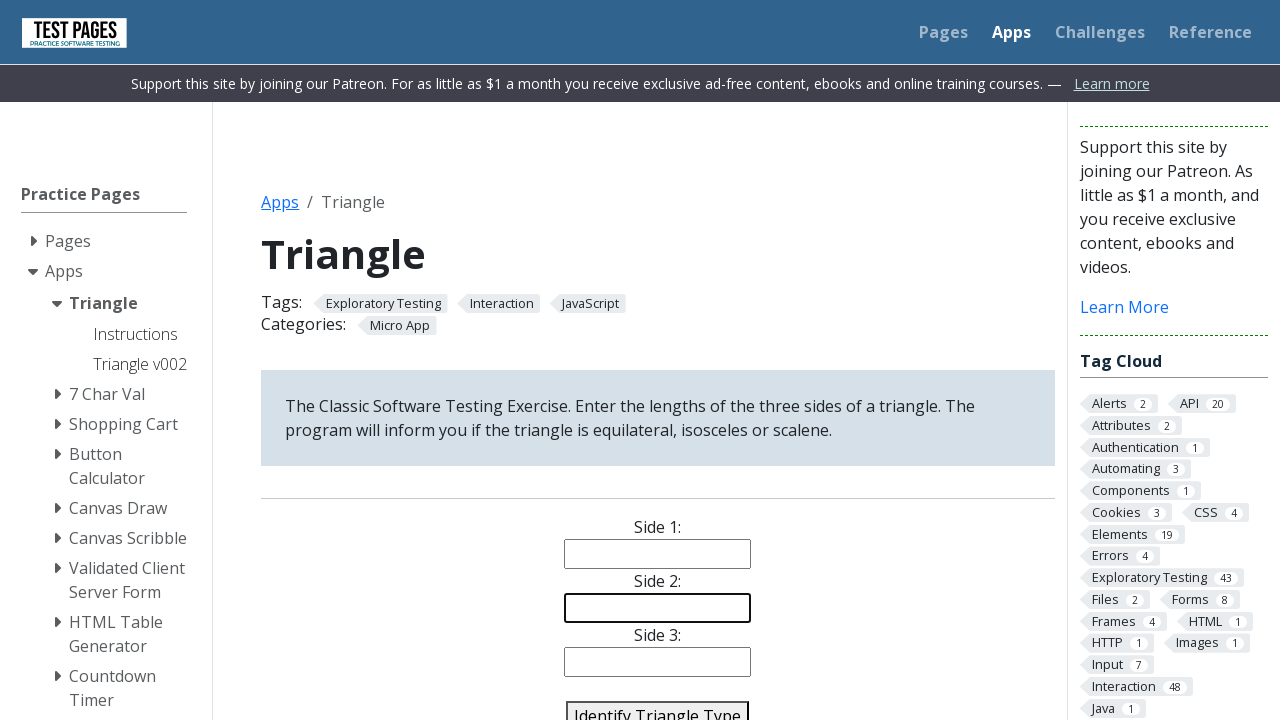

Cleared side 3 input field on #side3
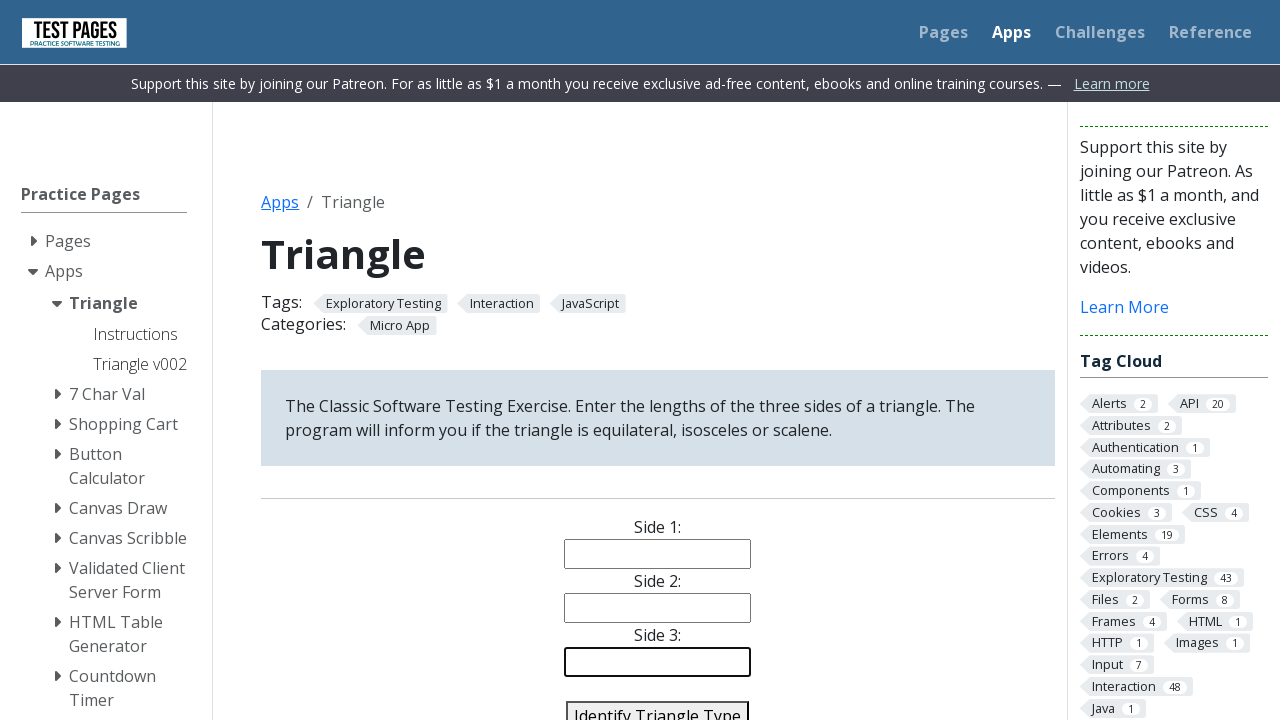

Filled side 1 with value '1' on #side1
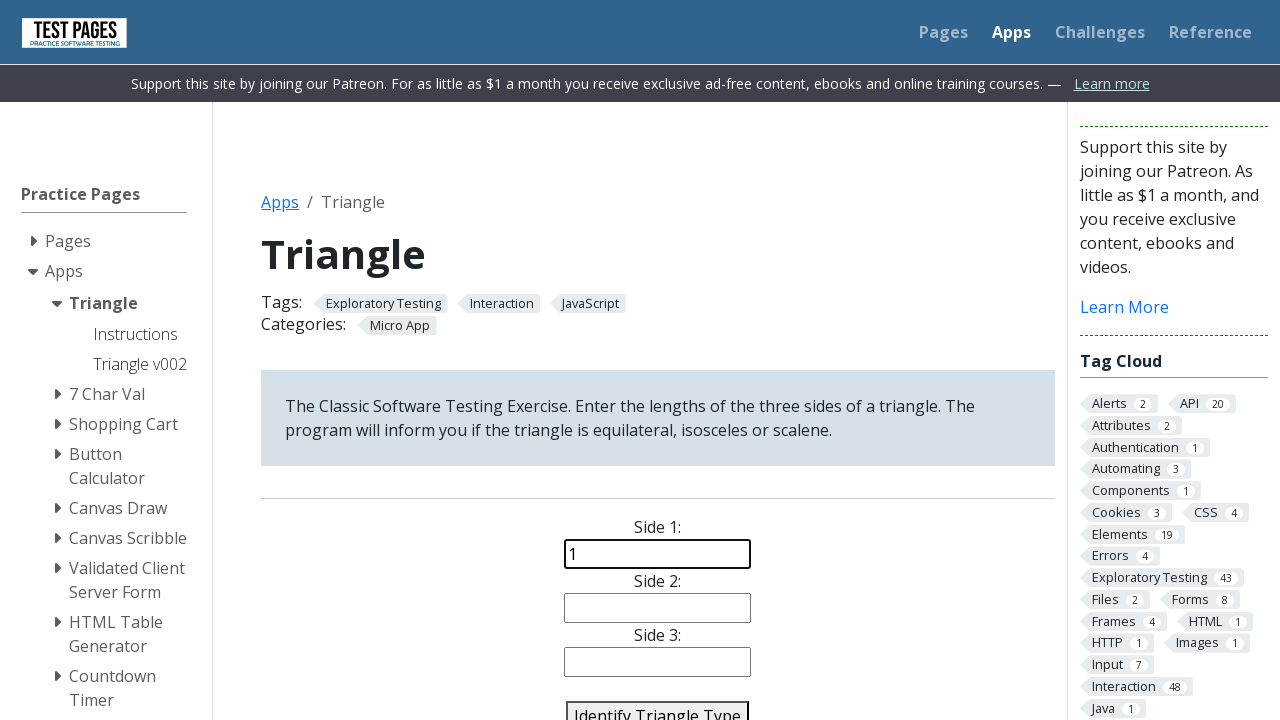

Filled side 2 with value '2' on #side2
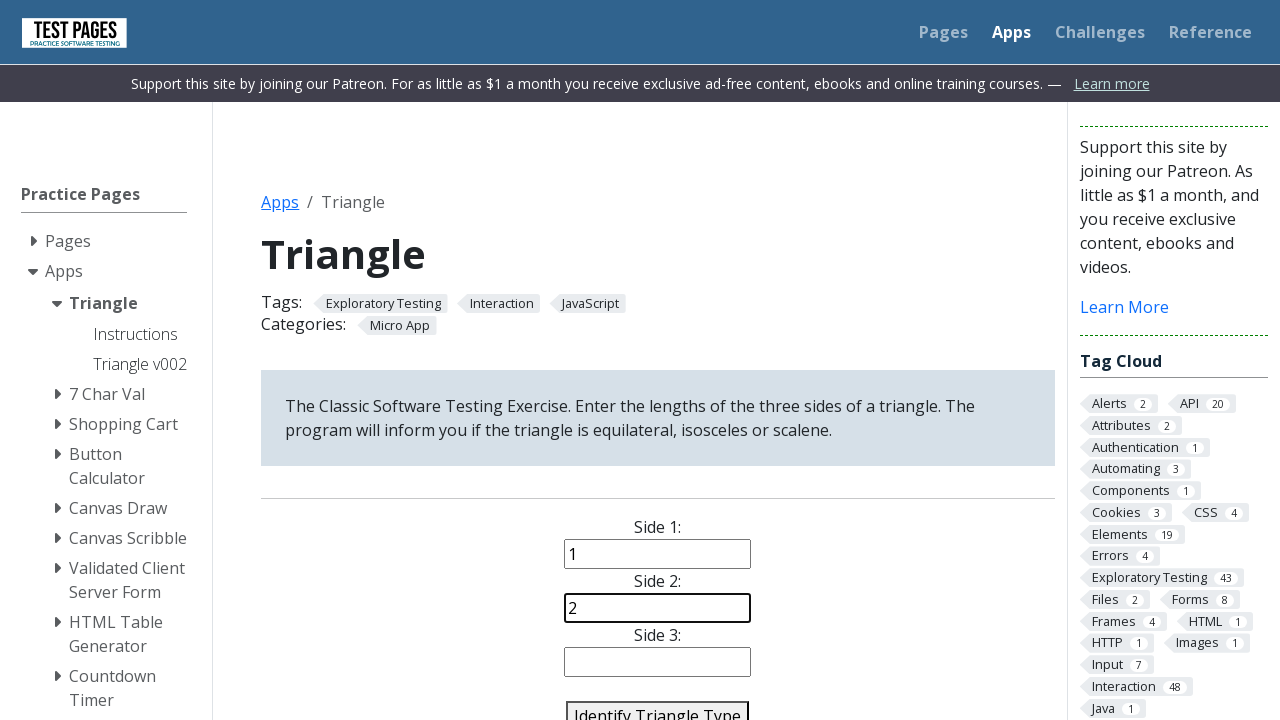

Filled side 3 with non-numeric value 'c' on #side3
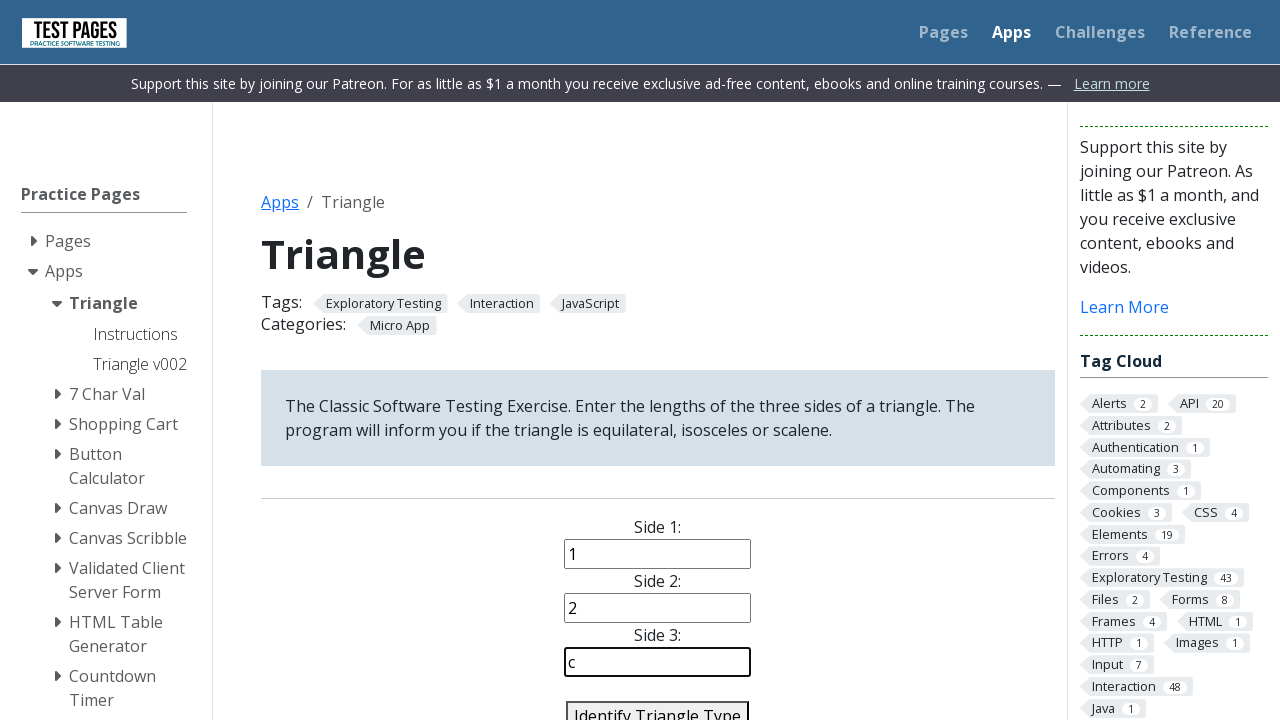

Clicked identify triangle button at (658, 705) on #identify-triangle-action
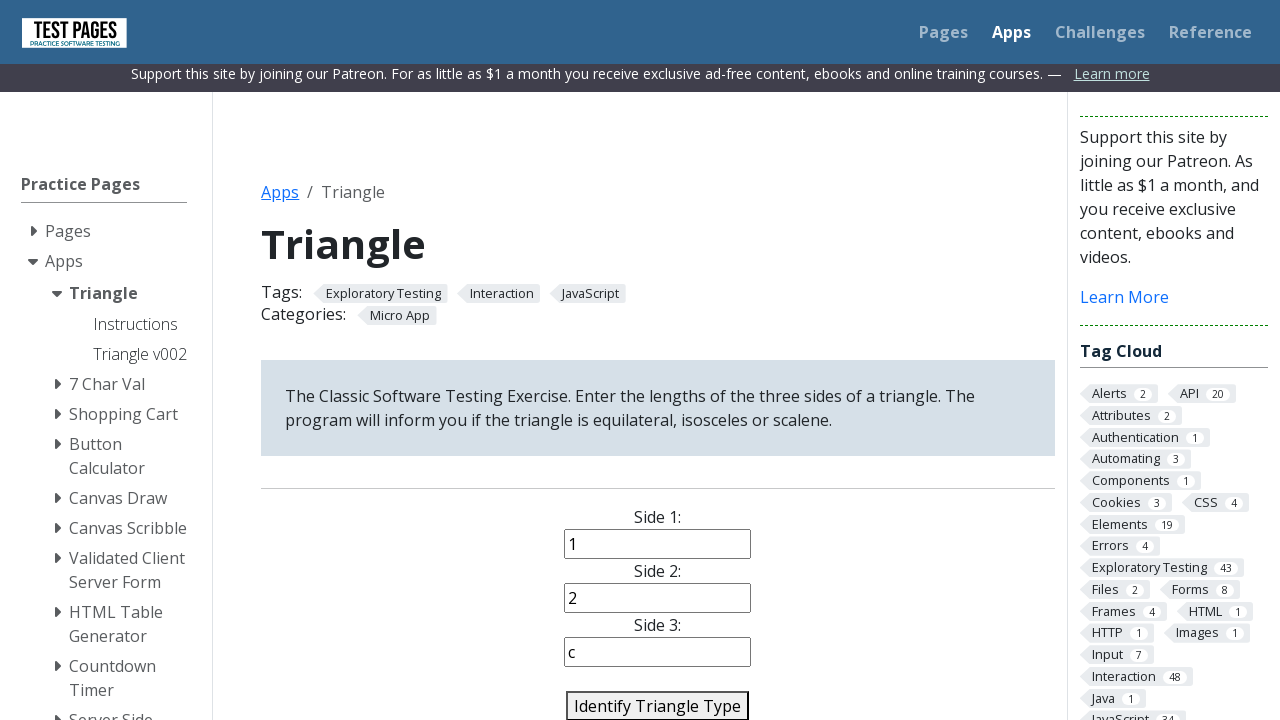

Verified error message 'Error: Side 3 is not a Number' is displayed
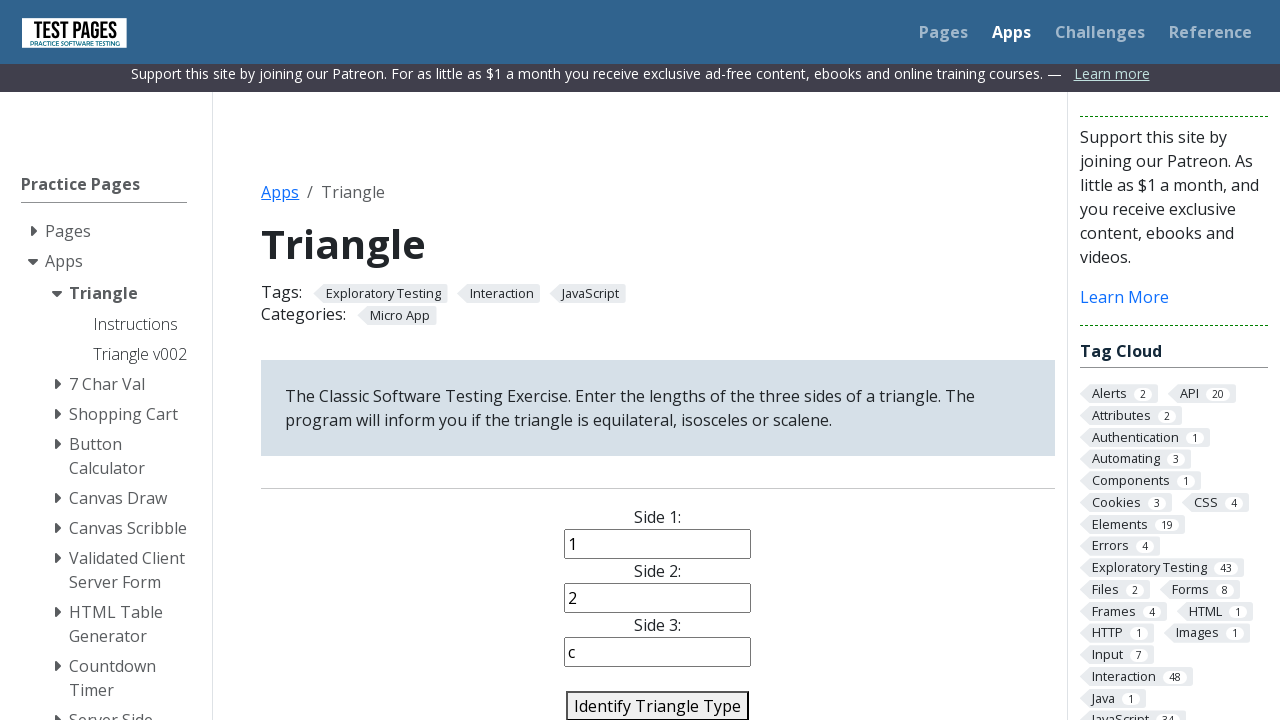

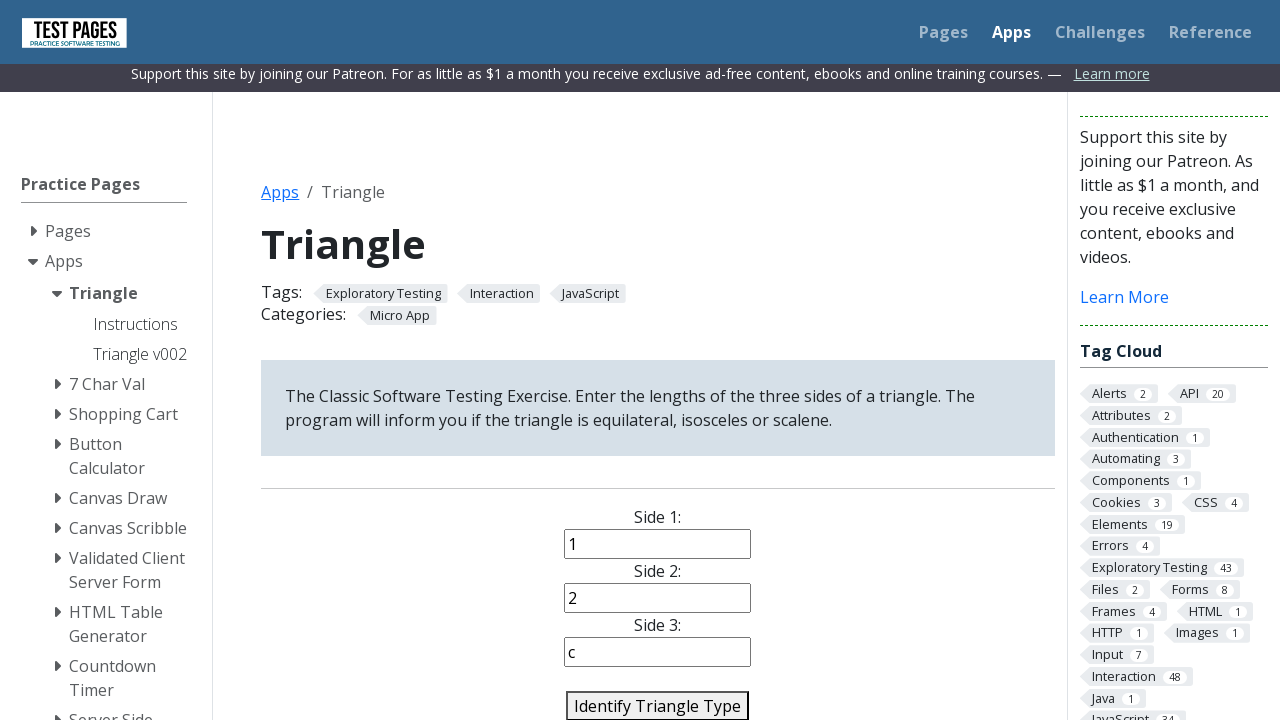